Tests the error message when username is filled but password field is empty

Starting URL: https://www.saucedemo.com

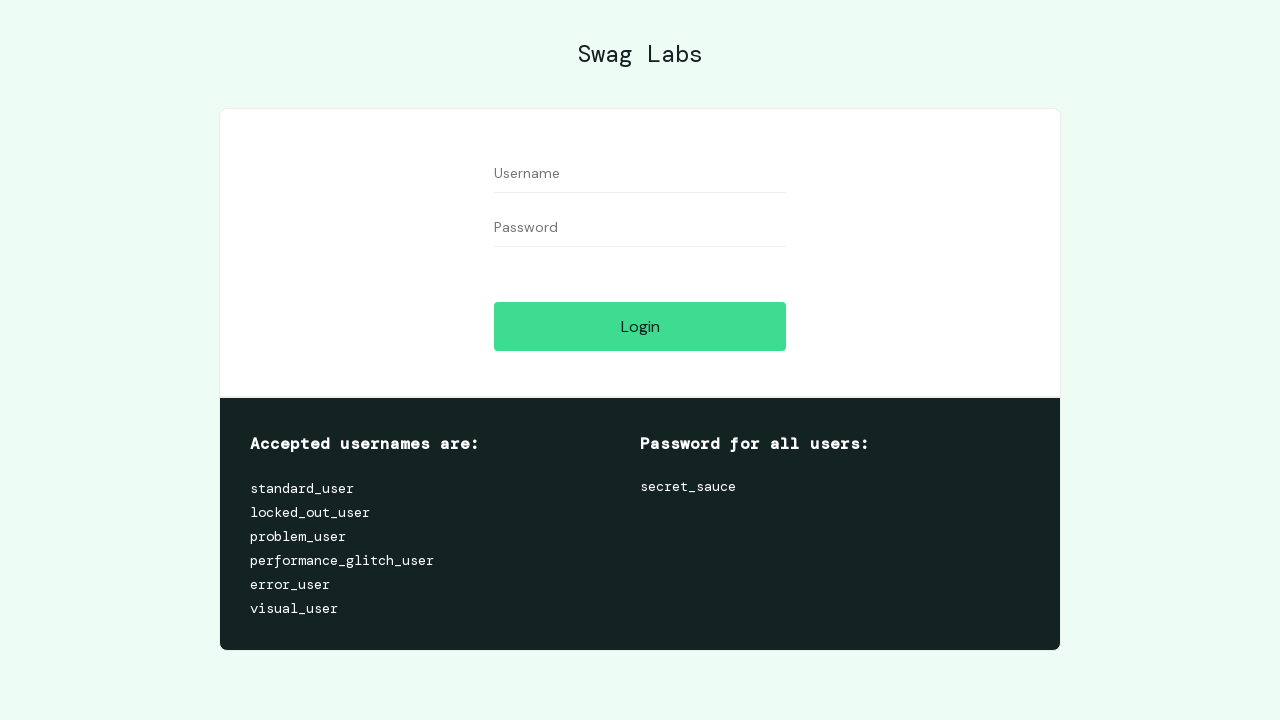

Filled username field with 'standard_user' on #user-name
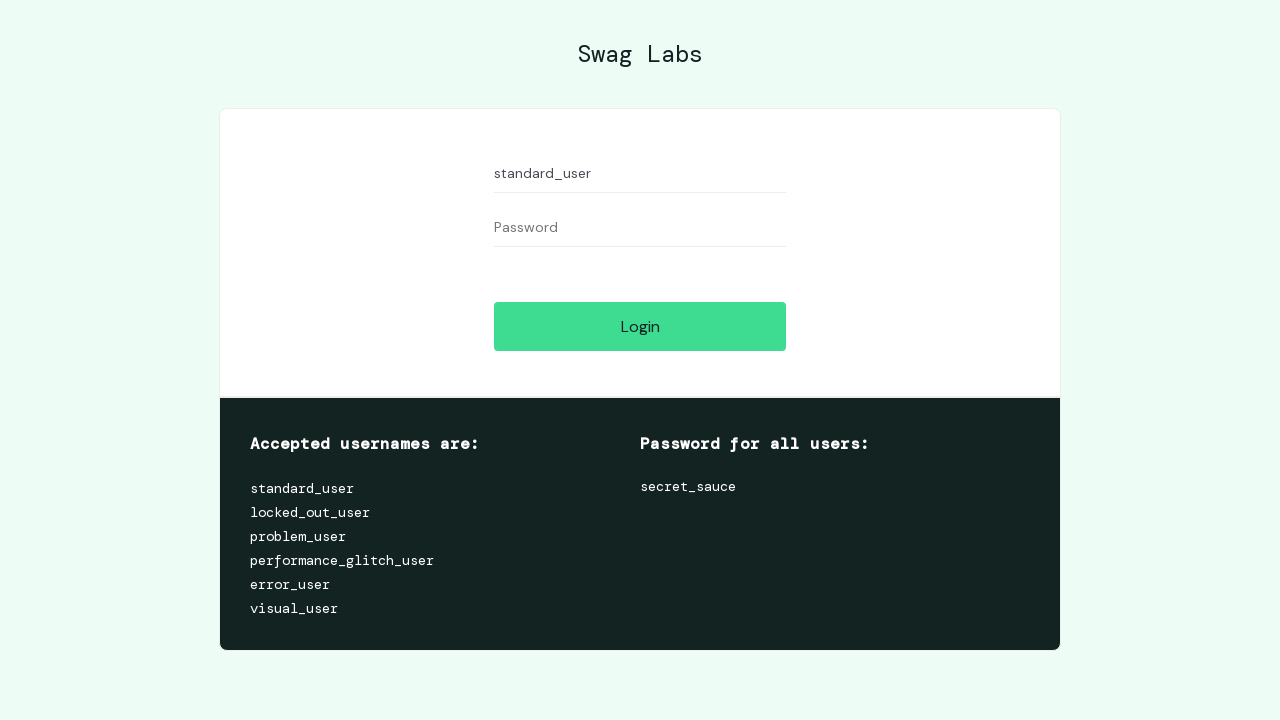

Clicked login button without entering password at (640, 326) on #login-button
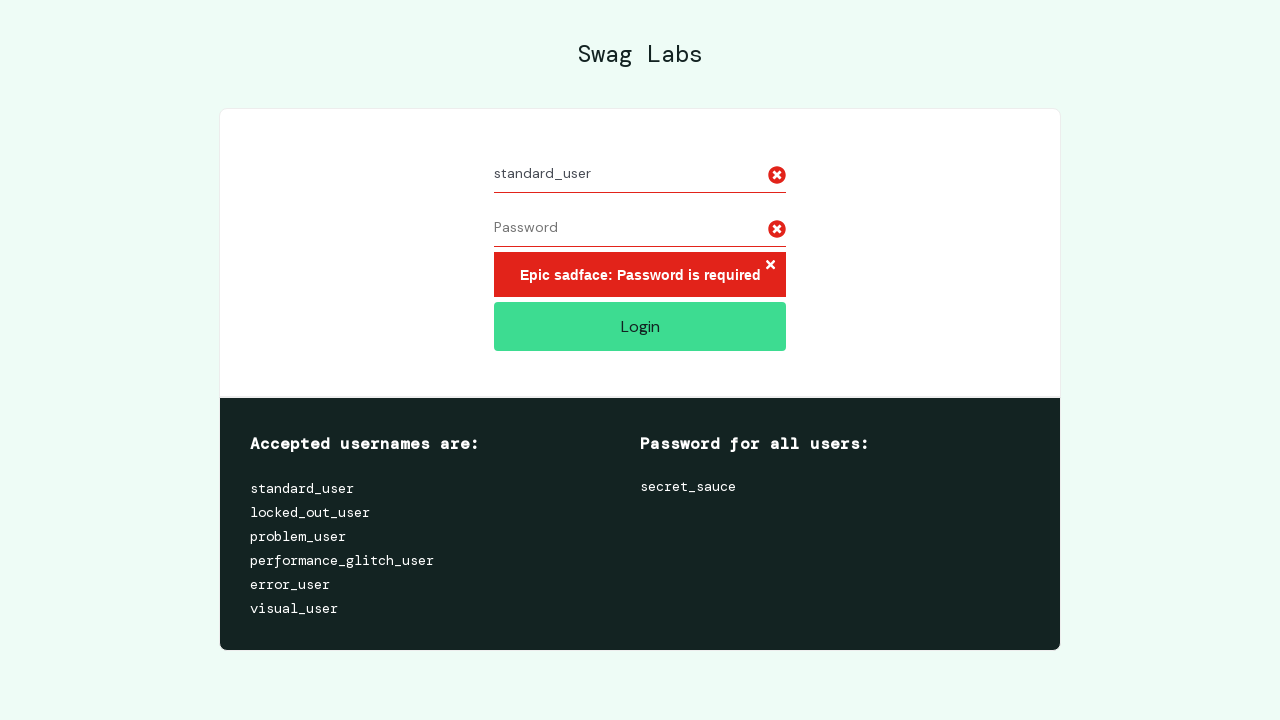

Error message element appeared
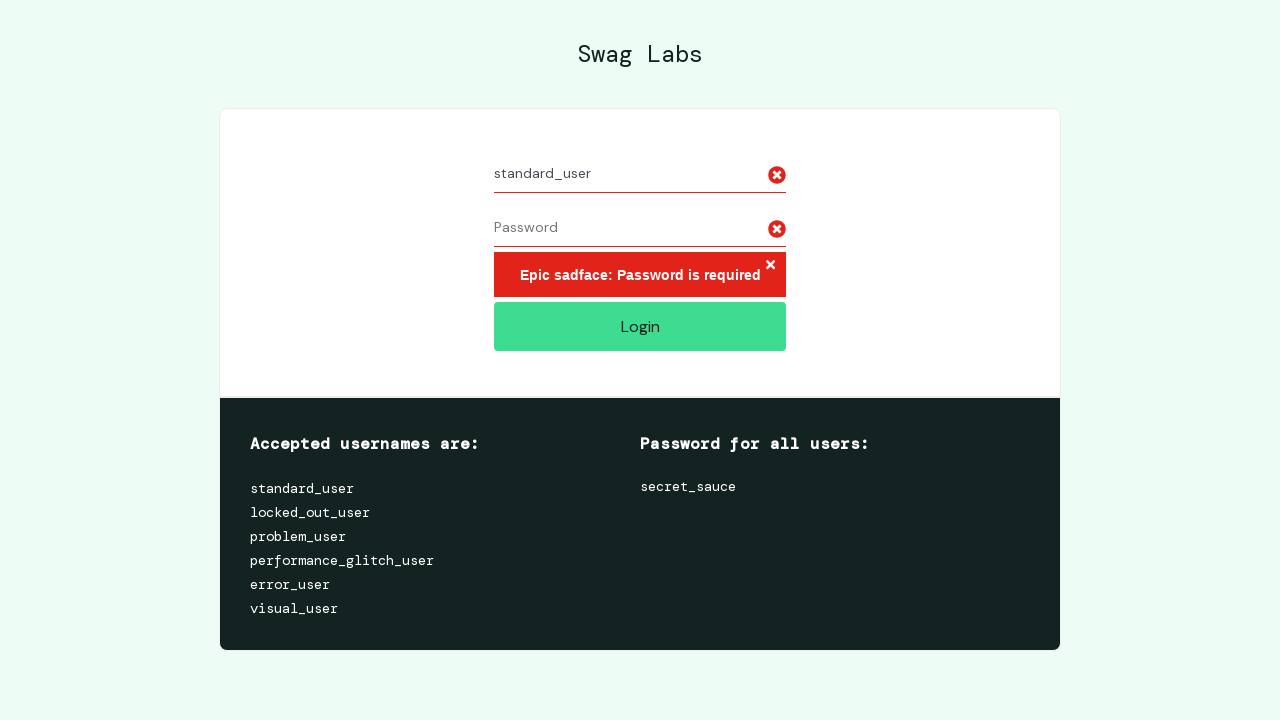

Located error message element
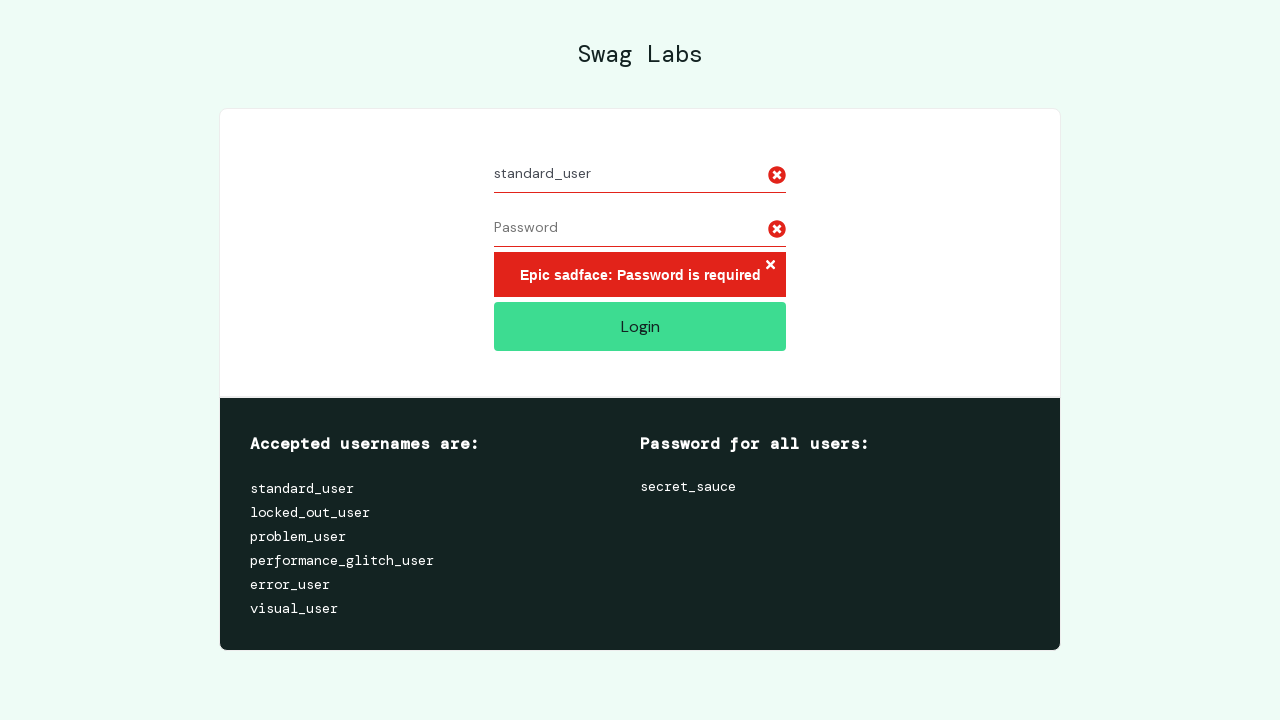

Verified error message is visible
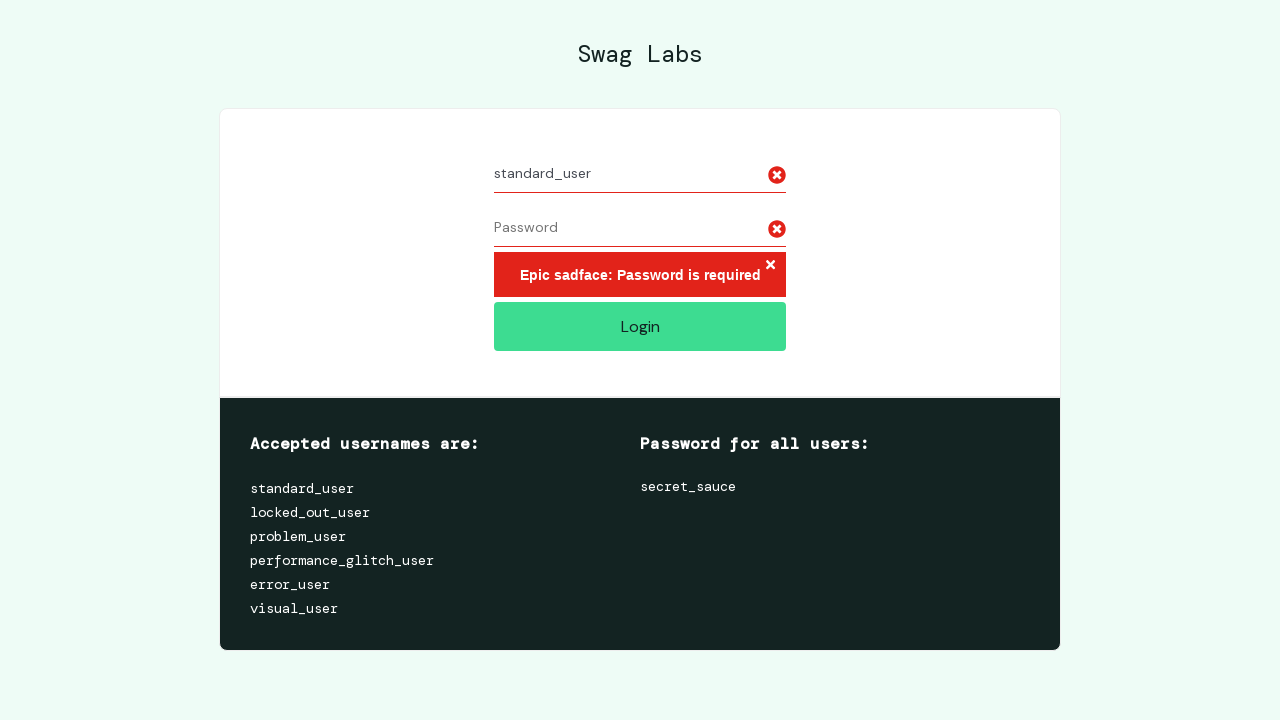

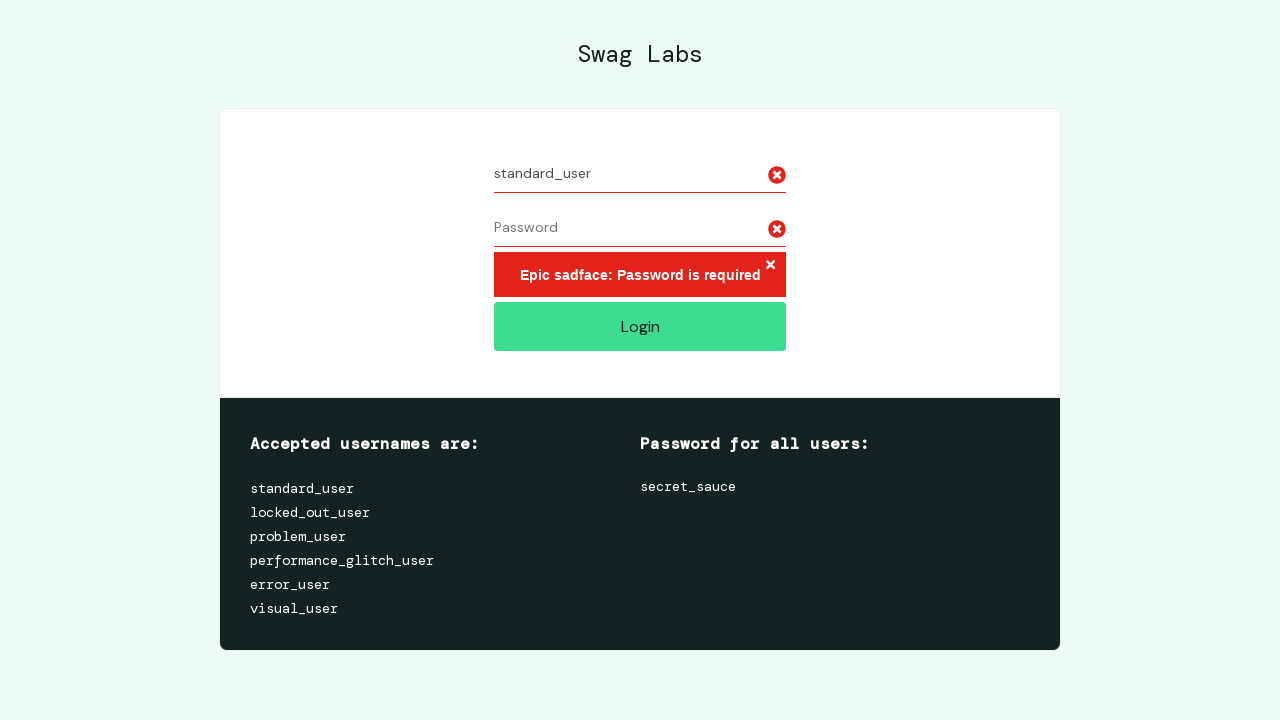